Tests JavaScript prompt alert handling by clicking a button to trigger a prompt, entering text into the prompt, accepting it, and verifying the result message displayed on the page.

Starting URL: https://the-internet.herokuapp.com/javascript_alerts

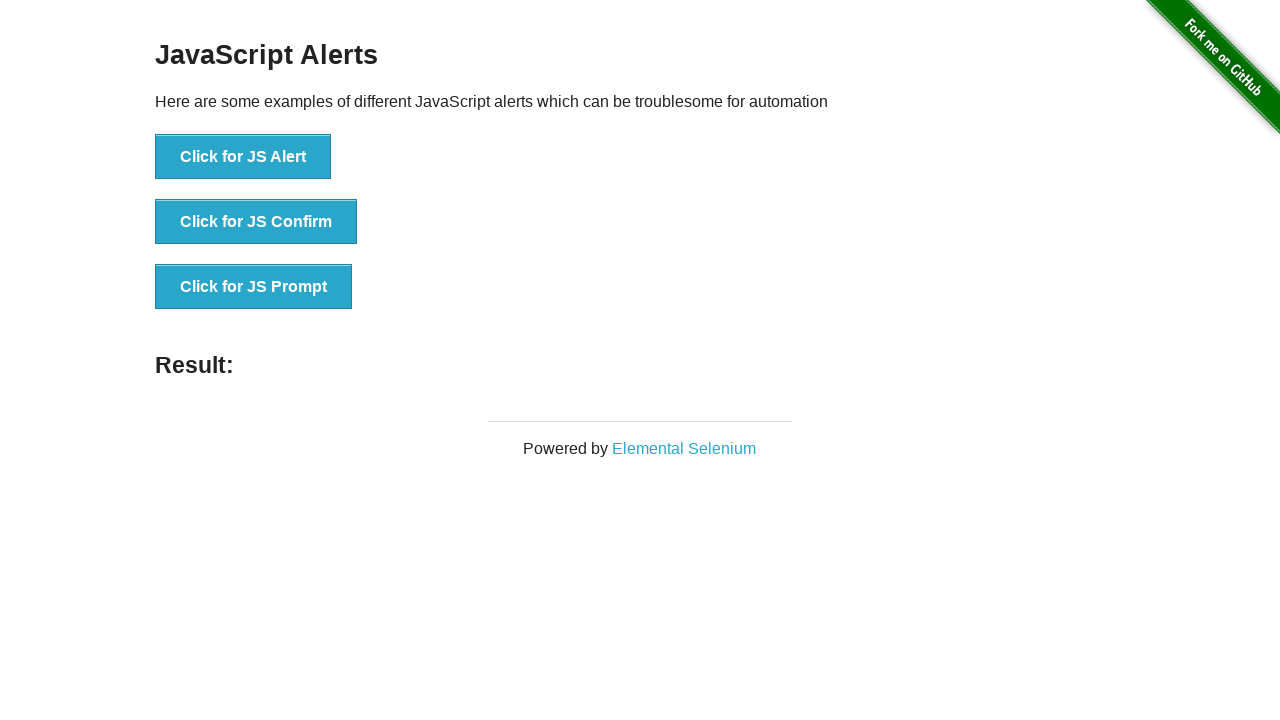

Set up dialog handler to accept prompt and enter 'TestAutomation'
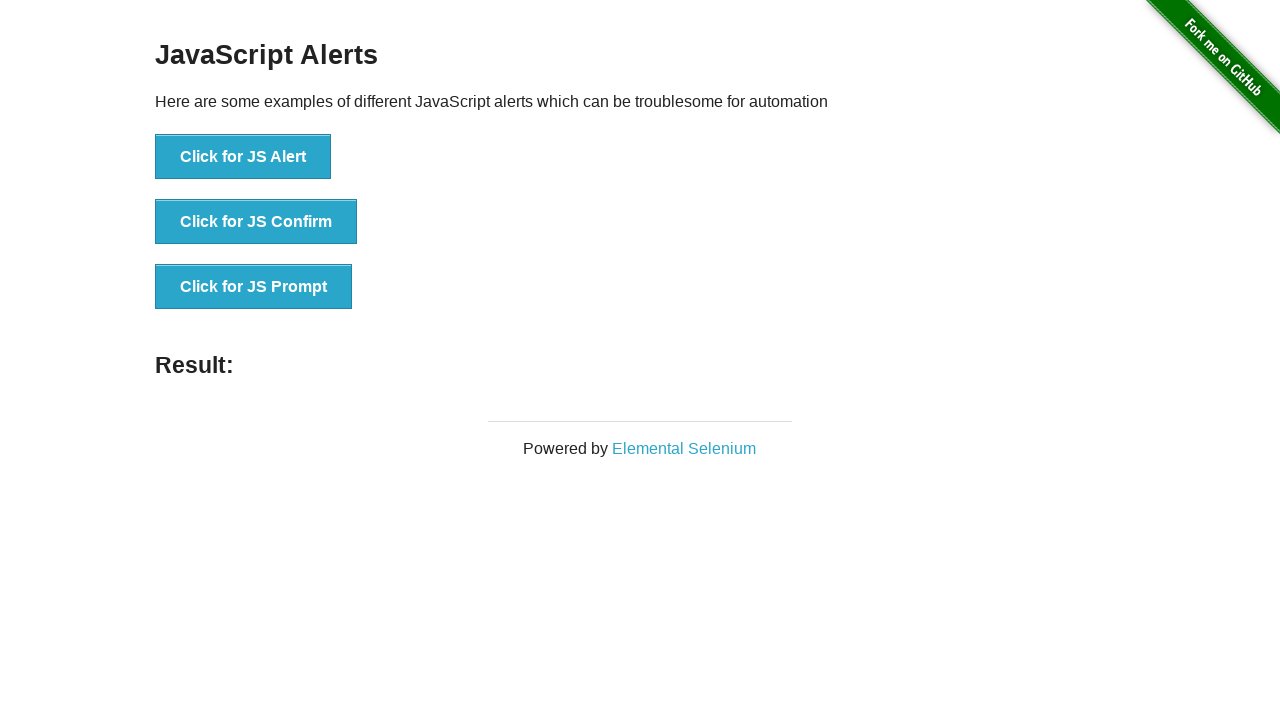

Clicked button to trigger JS Prompt alert at (254, 287) on xpath=//button[text()='Click for JS Prompt']
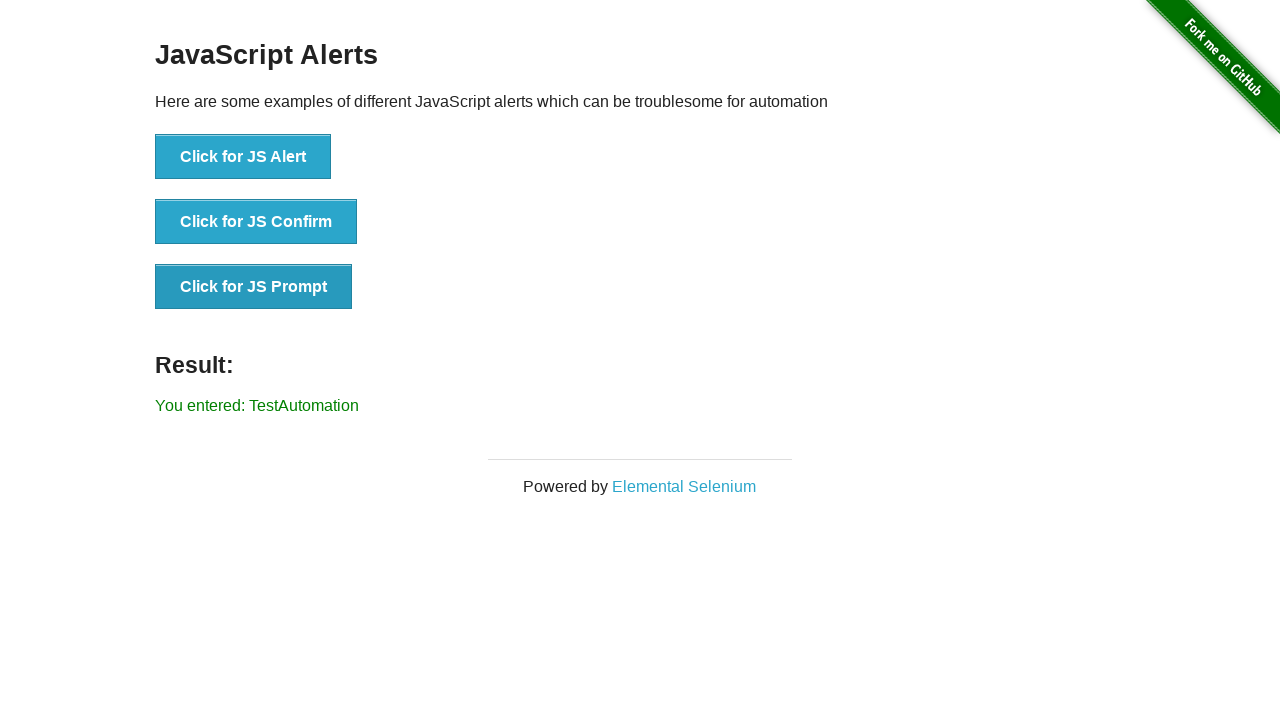

Result message element loaded on page
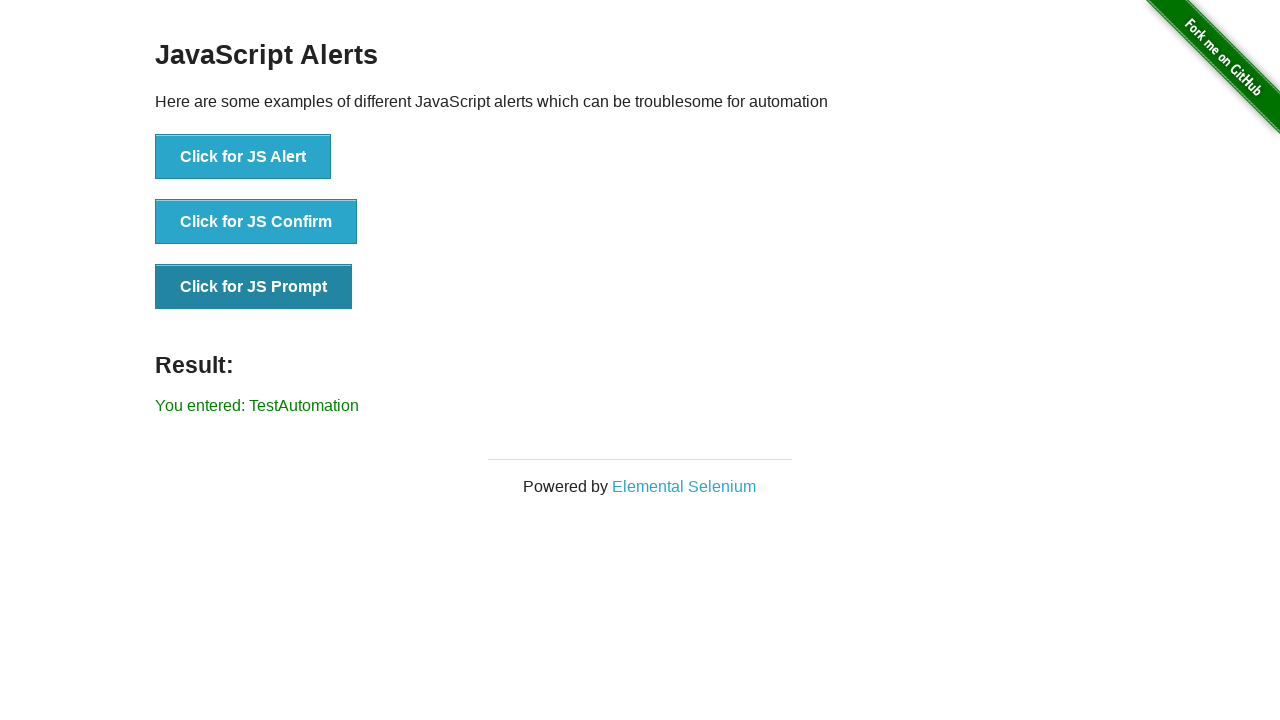

Retrieved result text content from page
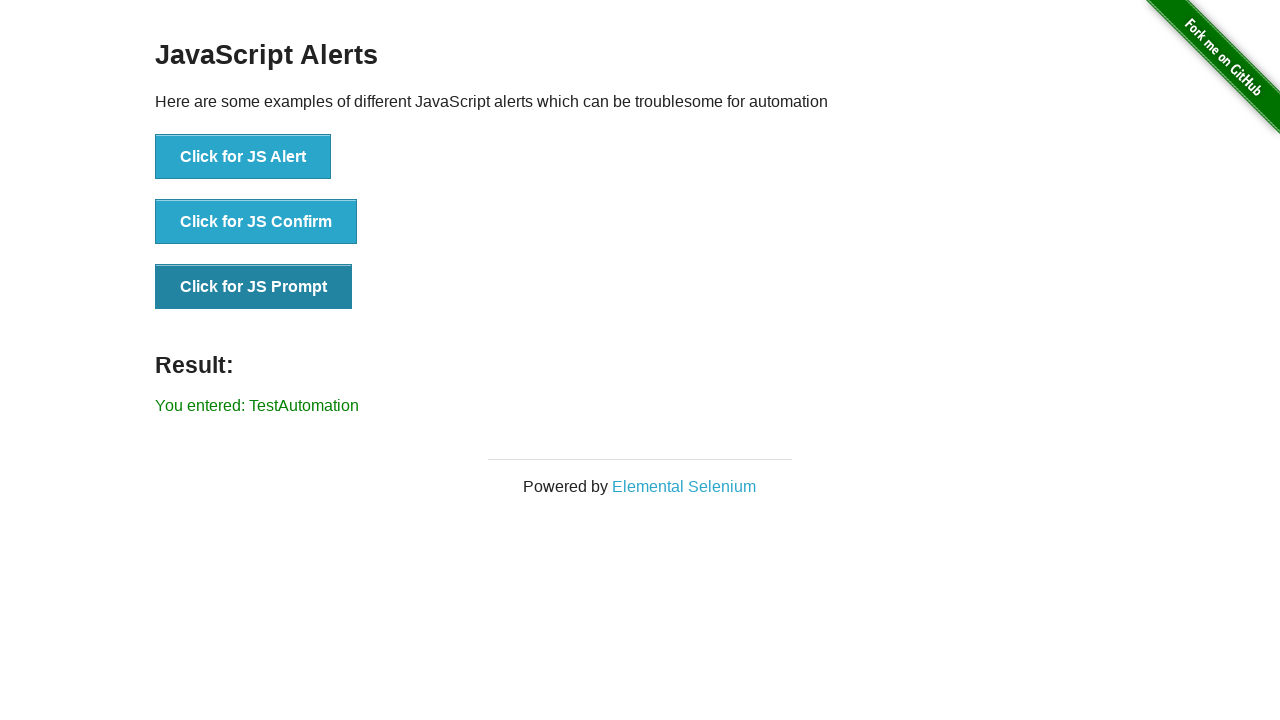

Verified 'TestAutomation' text appears in result message
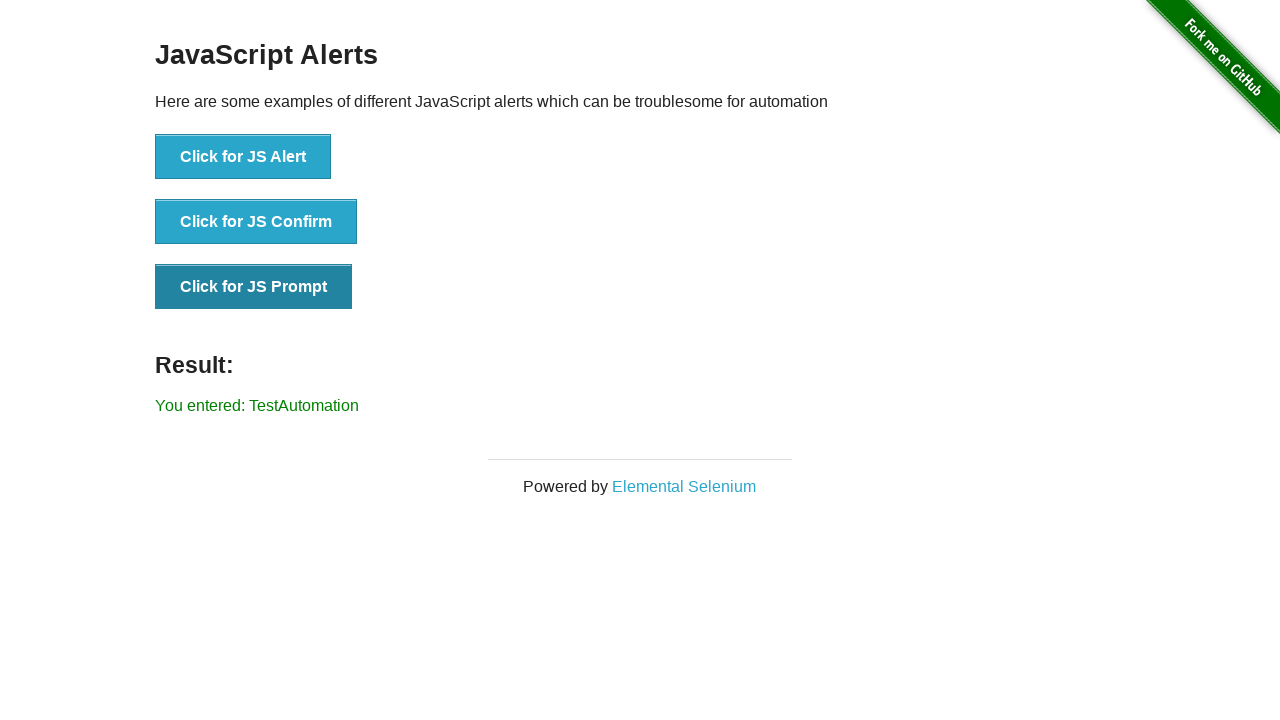

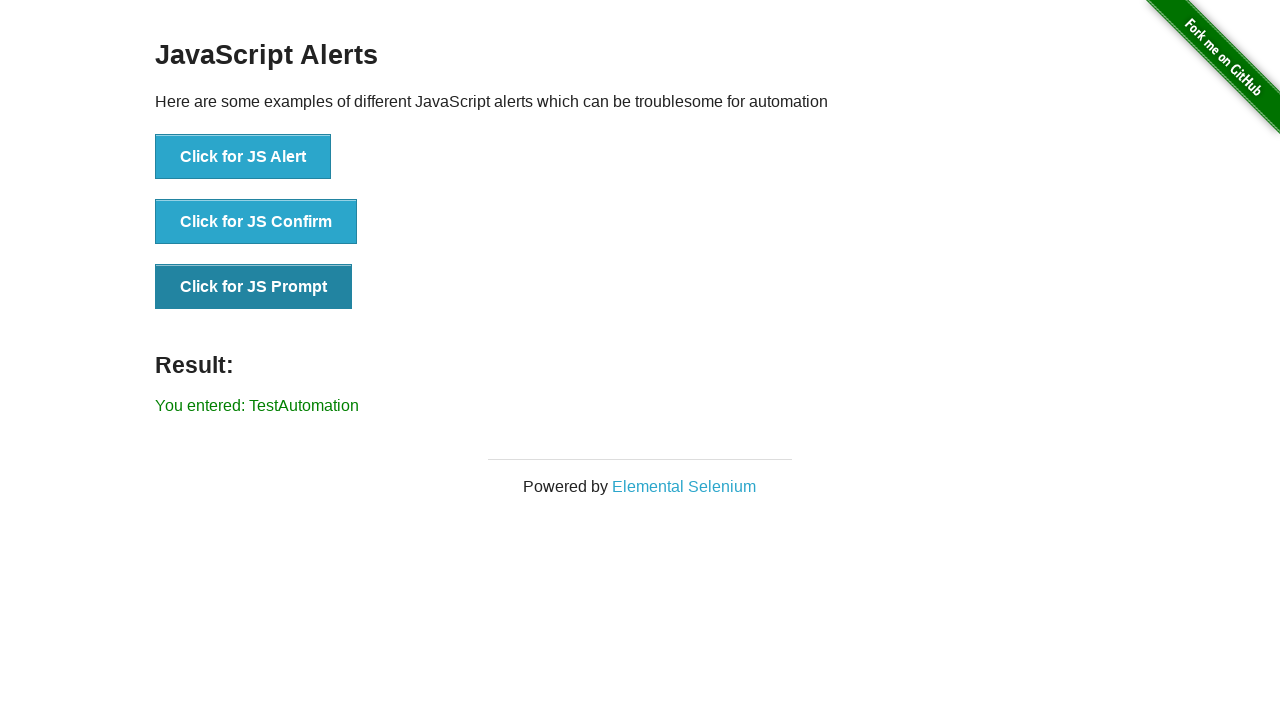